Tests keyboard key press functionality by sending SPACE and TAB keys to a page and verifying the result text displays the correct key pressed.

Starting URL: http://the-internet.herokuapp.com/key_presses

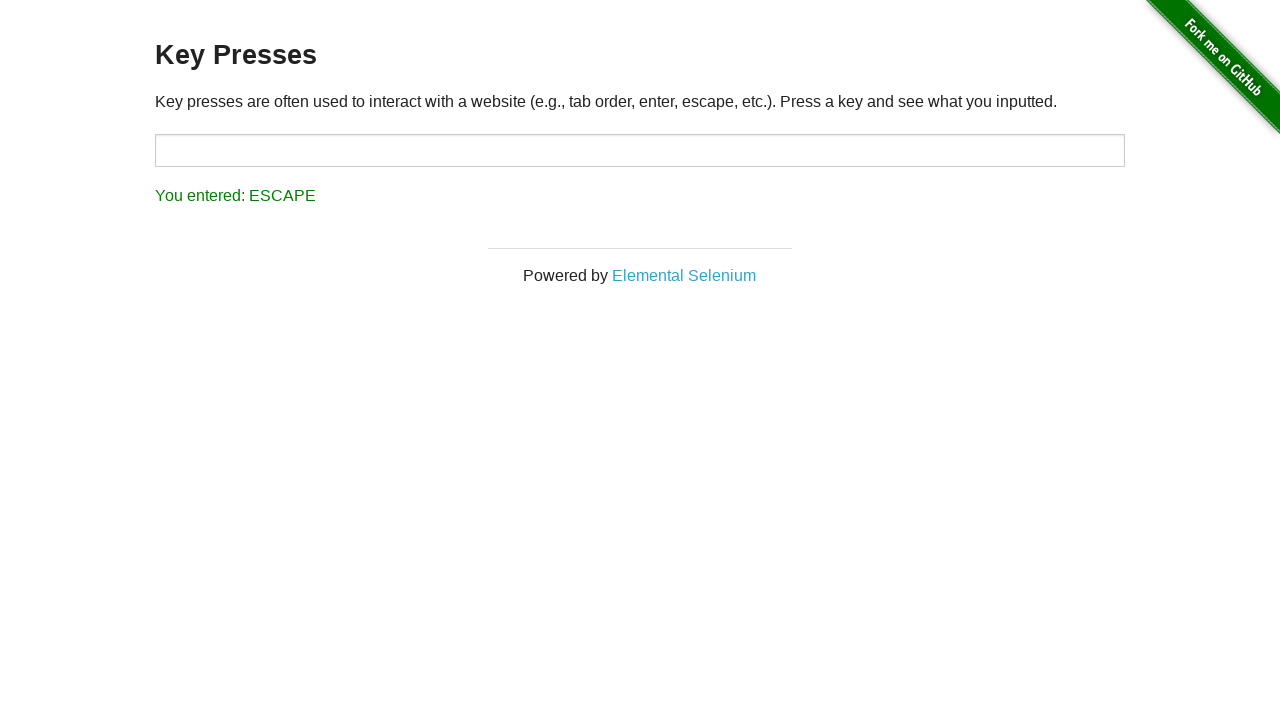

Pressed SPACE key on example element on .example
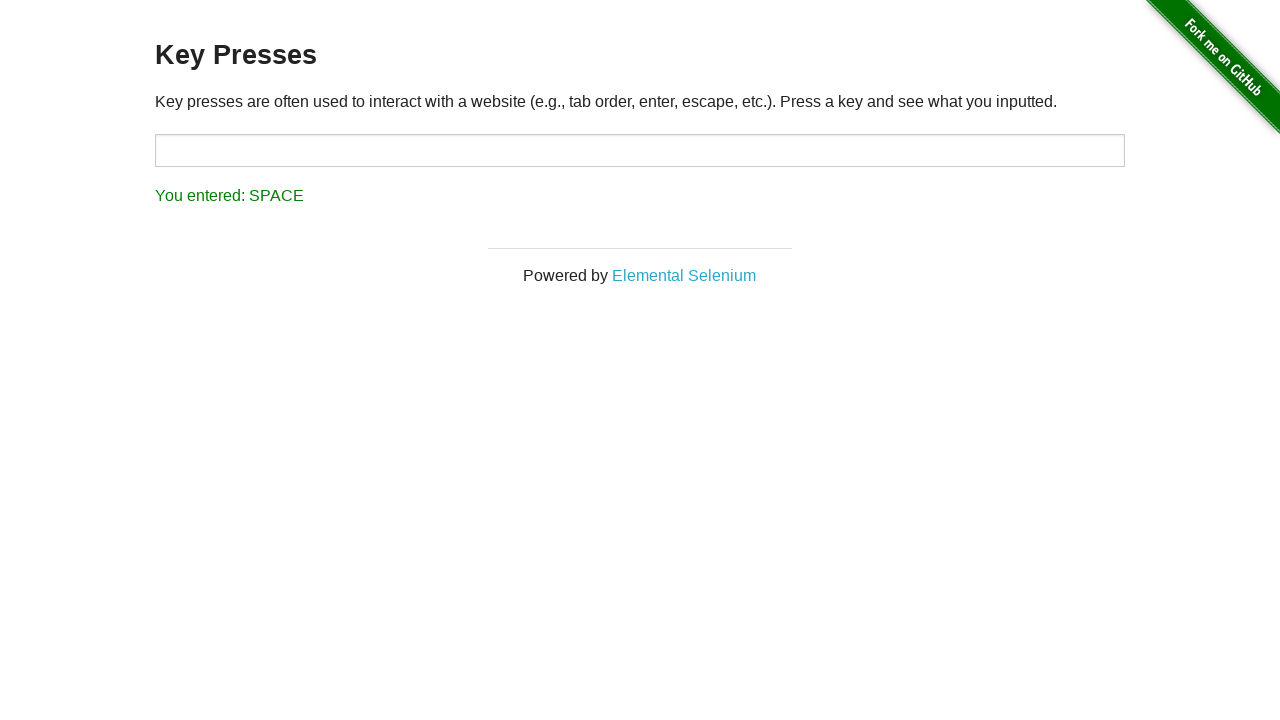

Result element loaded after pressing SPACE
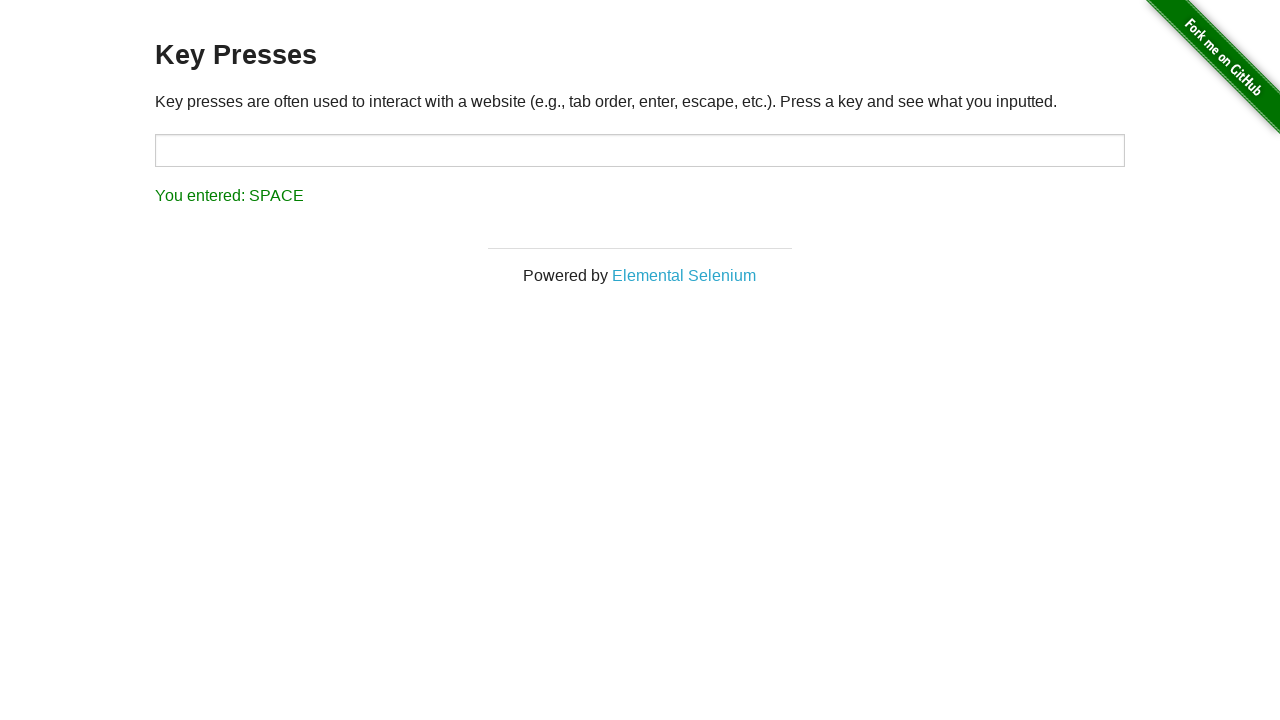

Verified result text displays 'You entered: SPACE'
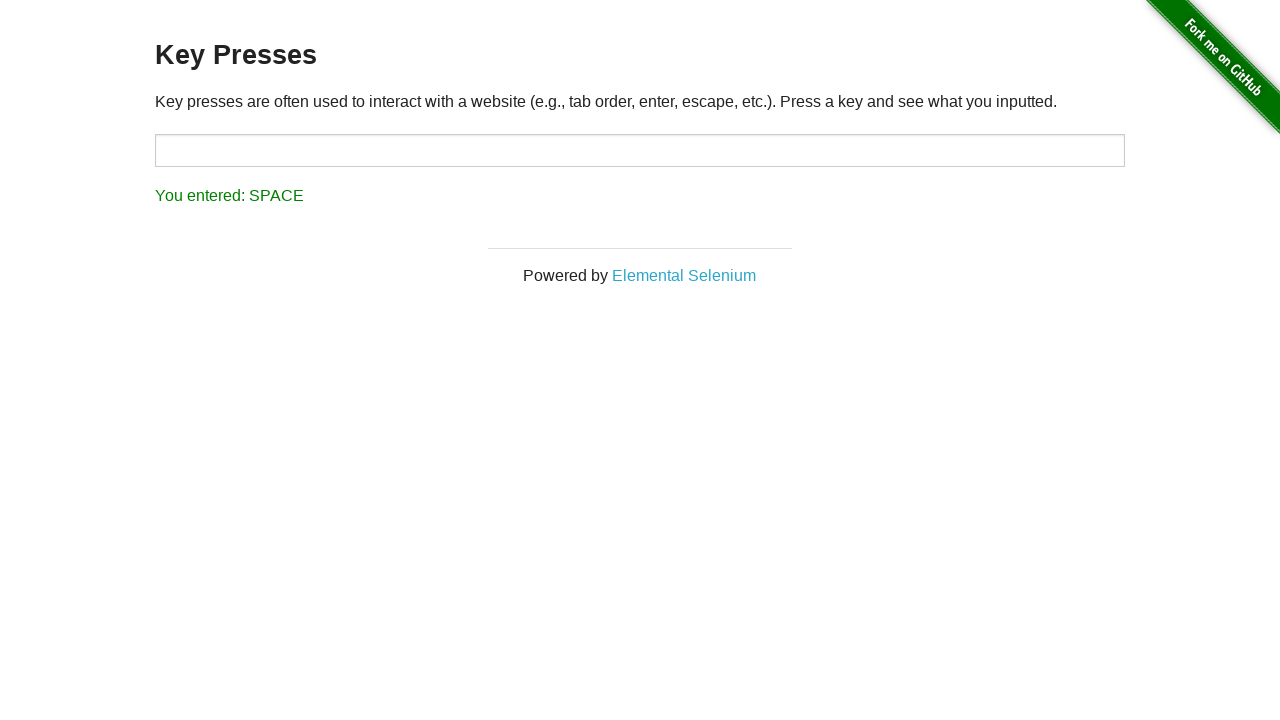

Pressed TAB key on focused element
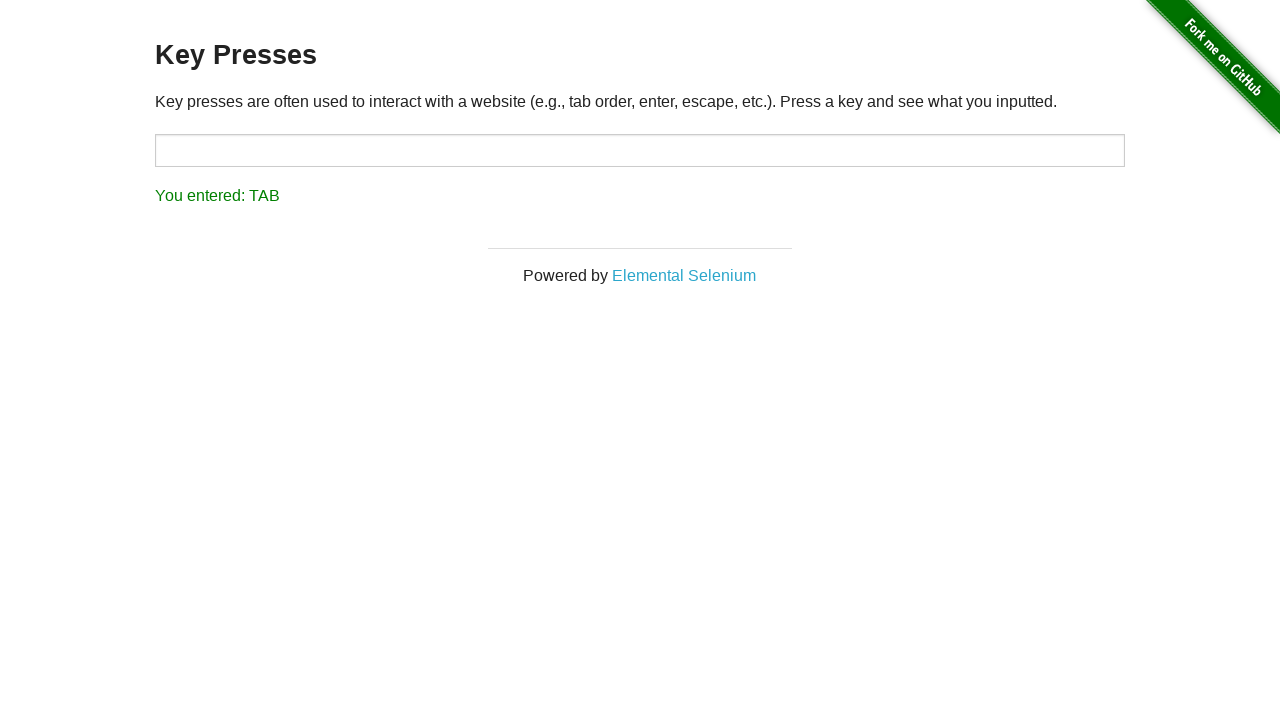

Verified result text displays 'You entered: TAB'
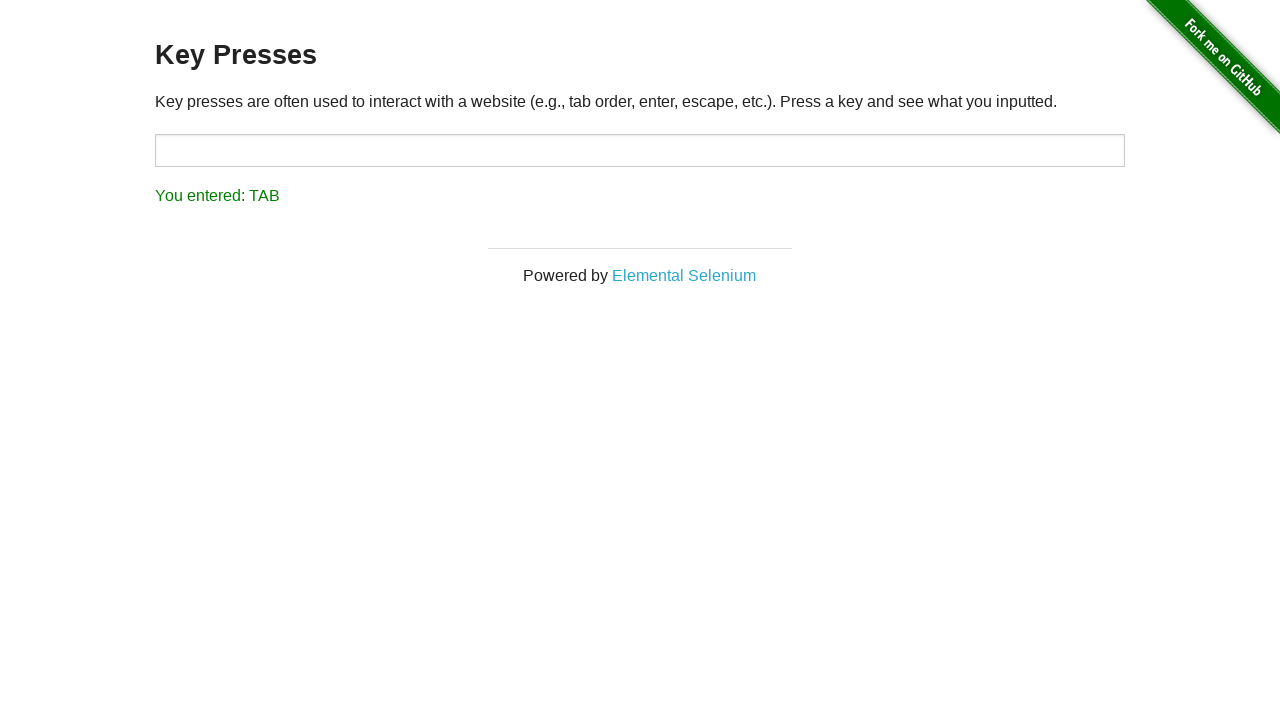

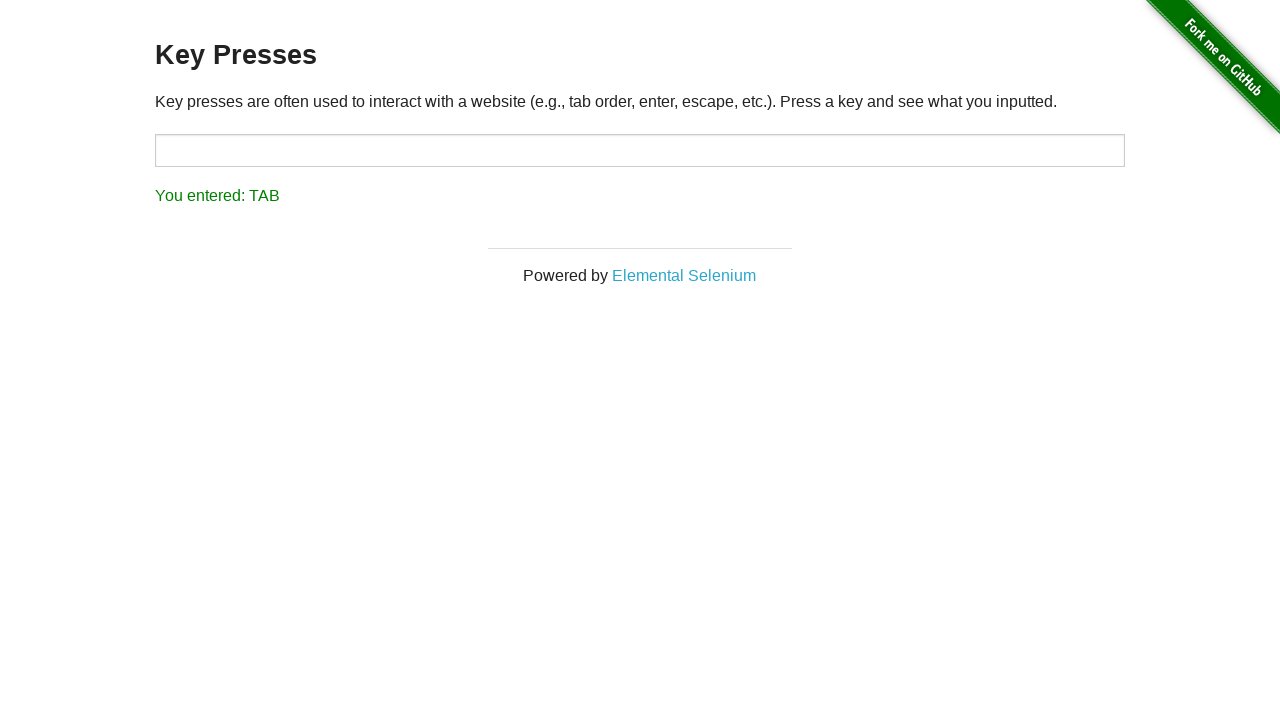